Tests JavaScript Alert functionality by clicking a button to trigger an alert, accepting it, and verifying the result message.

Starting URL: http://the-internet.herokuapp.com/javascript_alerts

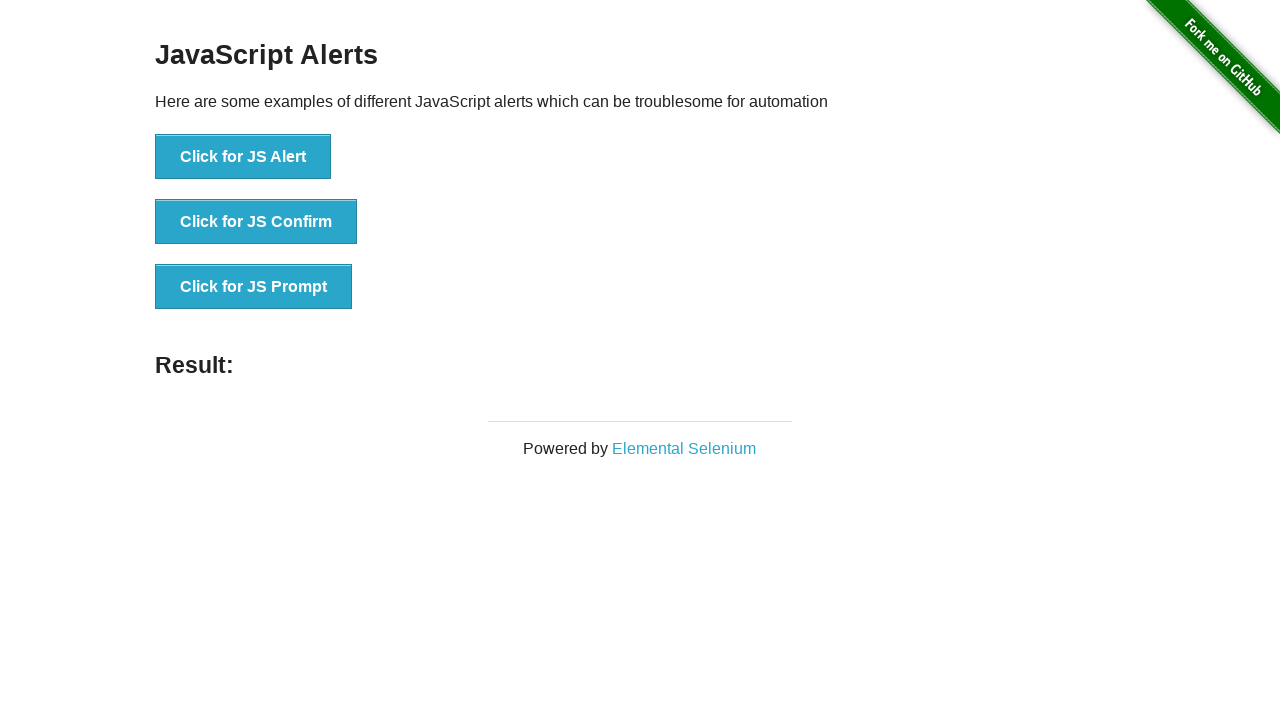

Waited for JS Alert button to be present
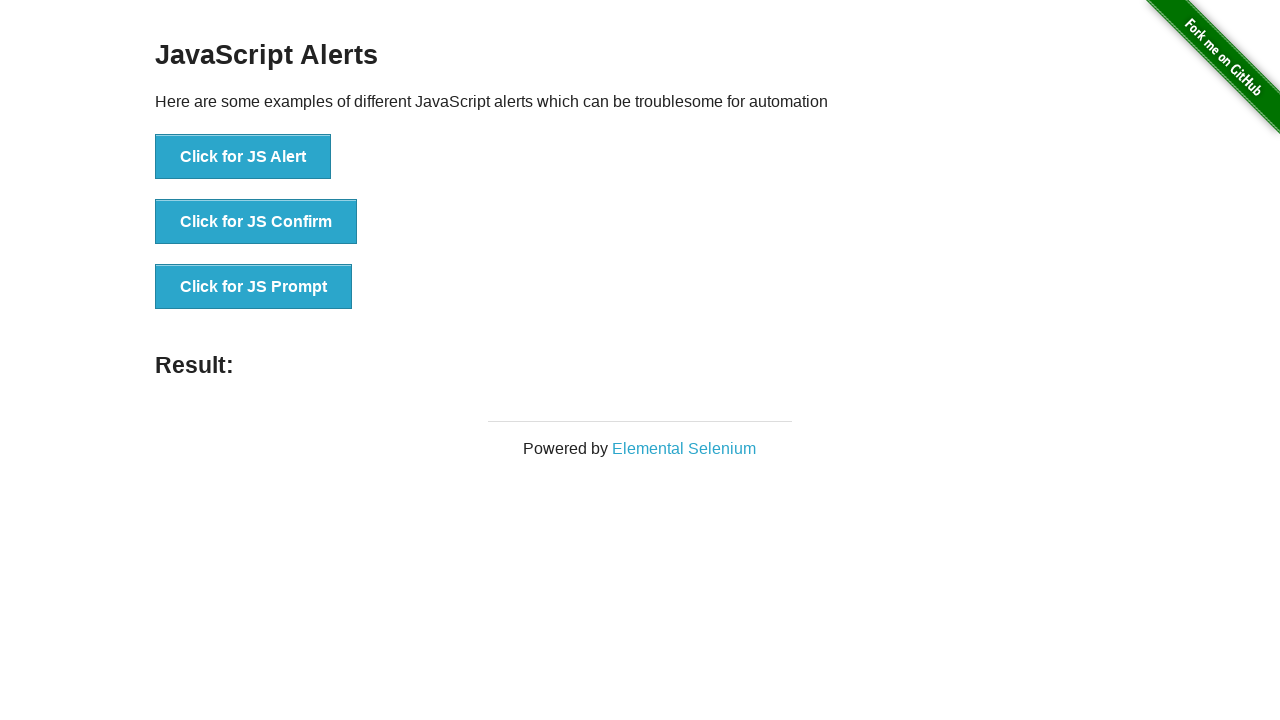

Clicked the 'Click for JS Alert' button at (243, 157) on xpath=//button[.='Click for JS Alert']
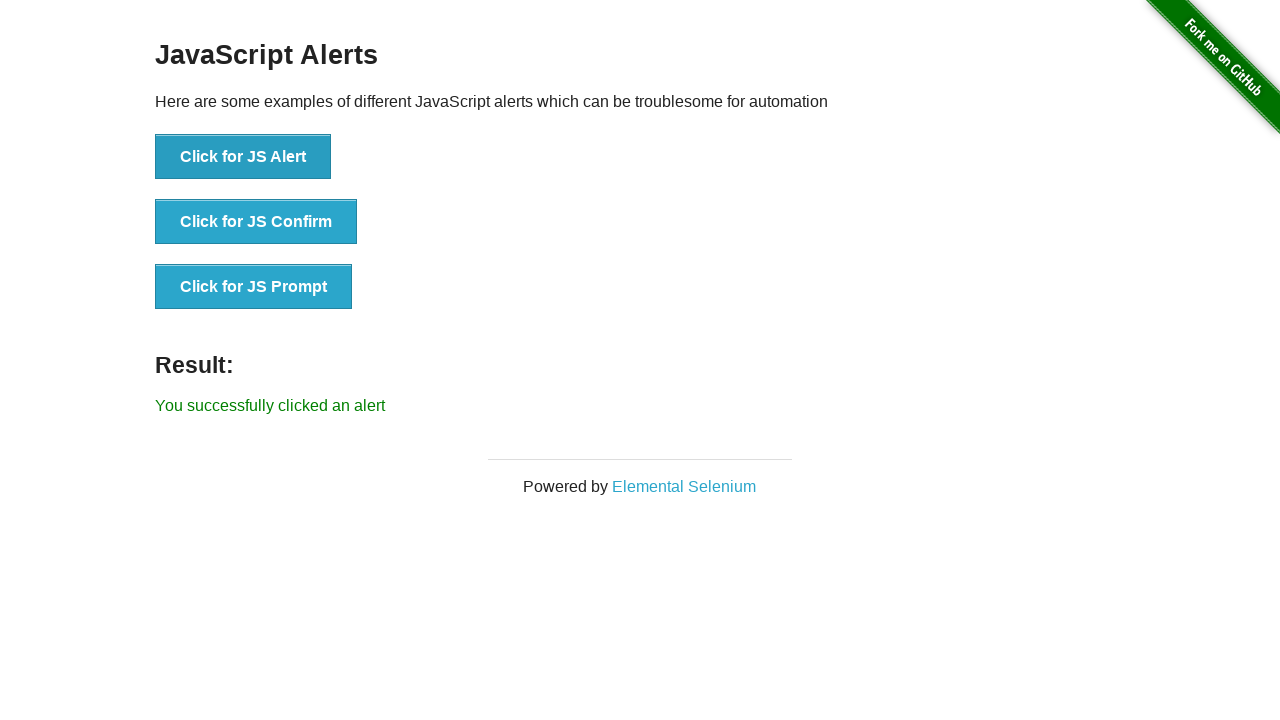

Set up dialog handler to accept alerts
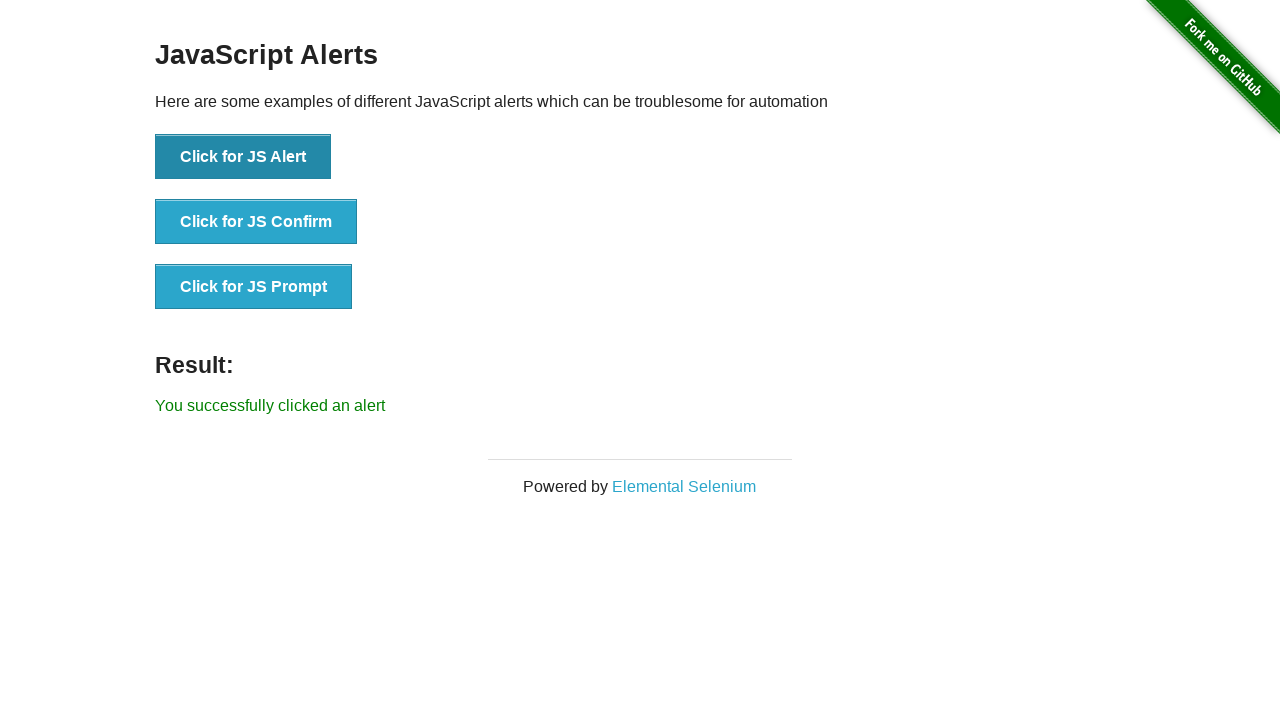

Alert was accepted and result message appeared
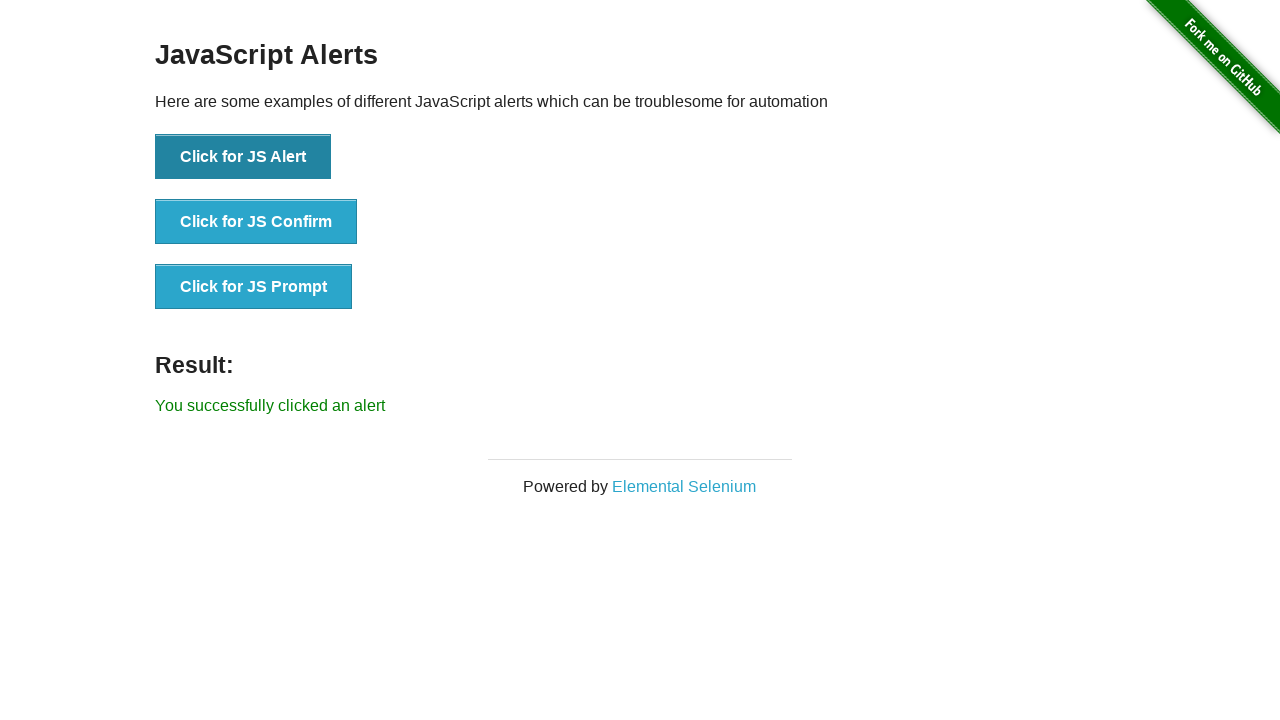

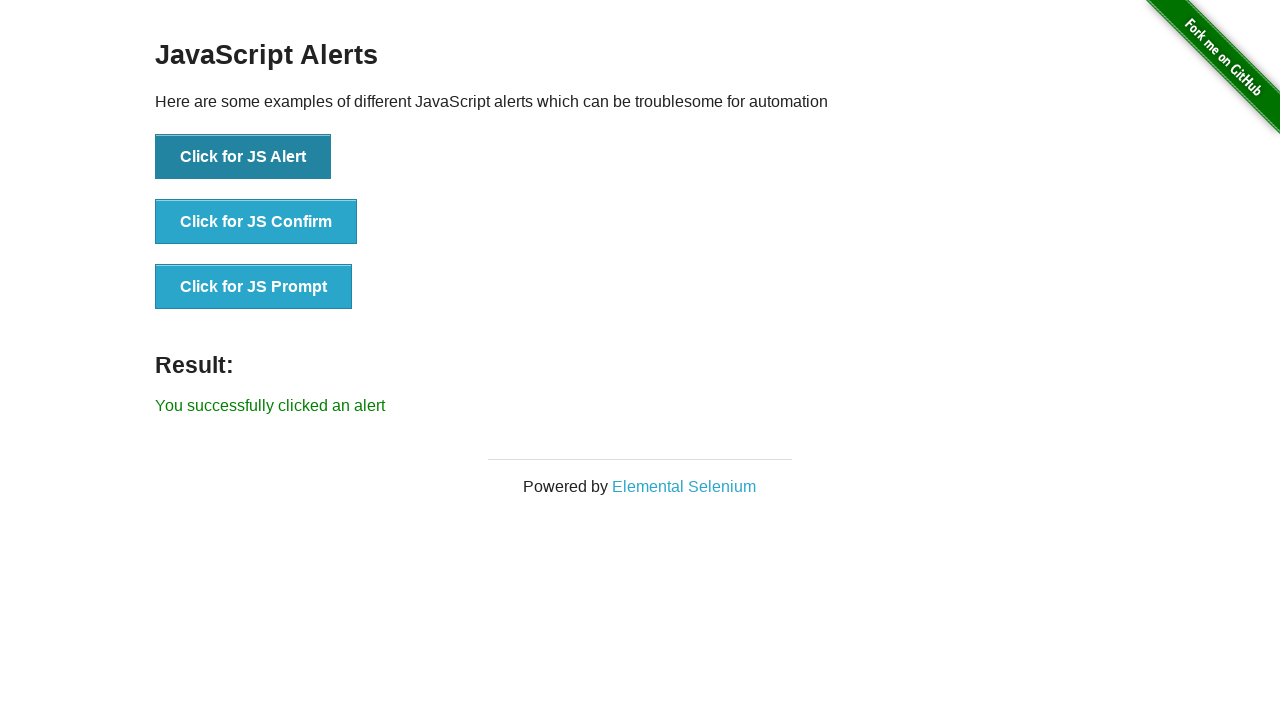